Tests hover functionality by hovering over an avatar and verifying that a caption with additional user information appears

Starting URL: http://the-internet.herokuapp.com/hovers

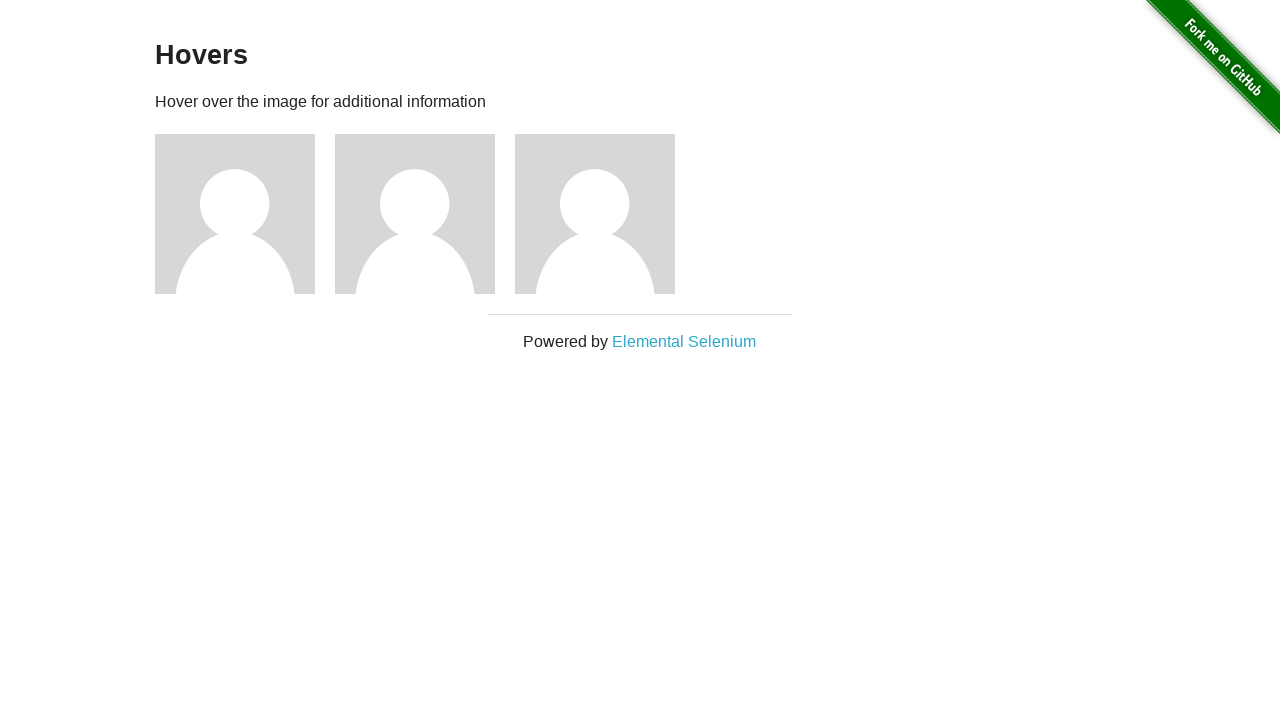

Located the first avatar figure element
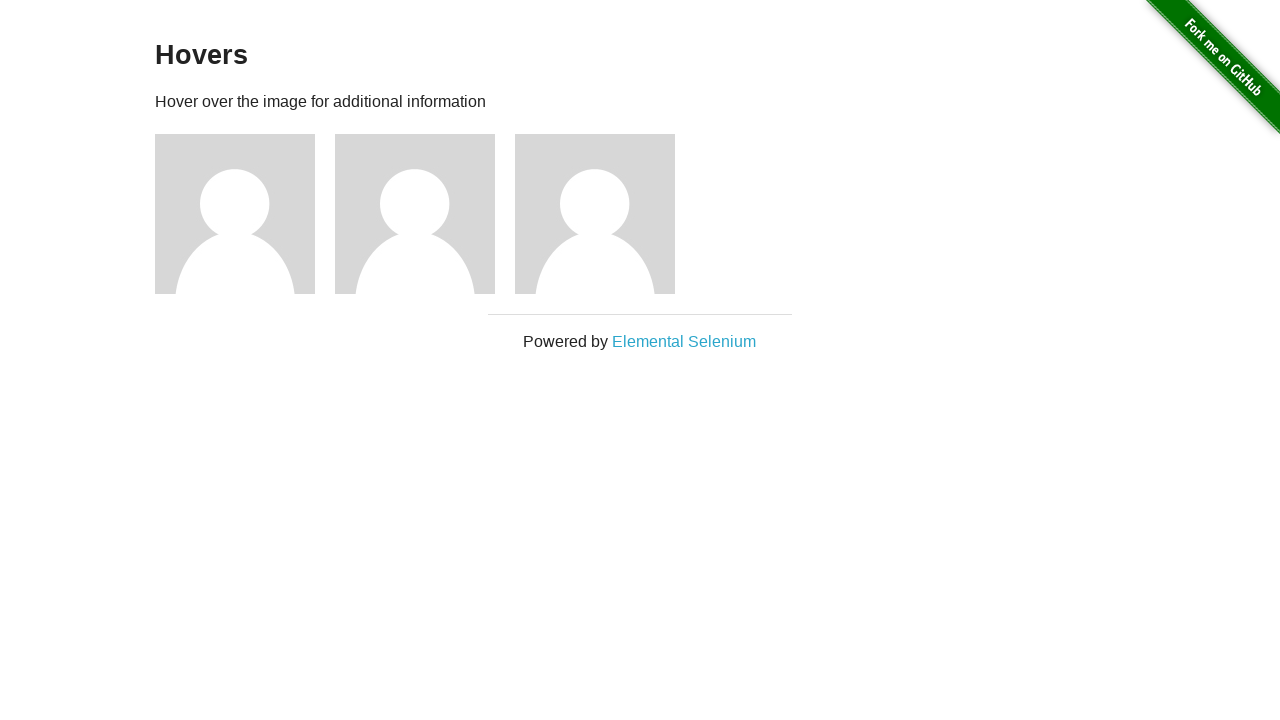

Hovered over the avatar to trigger caption display at (245, 214) on .figure >> nth=0
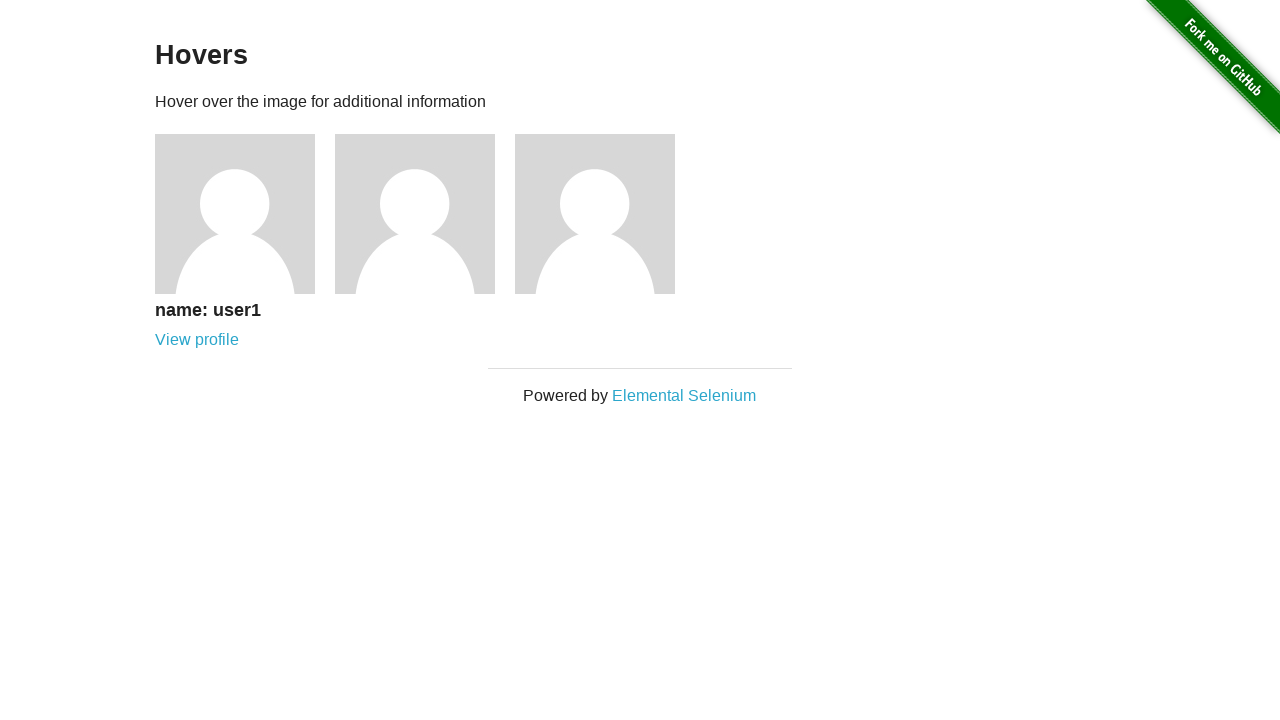

Located the caption element
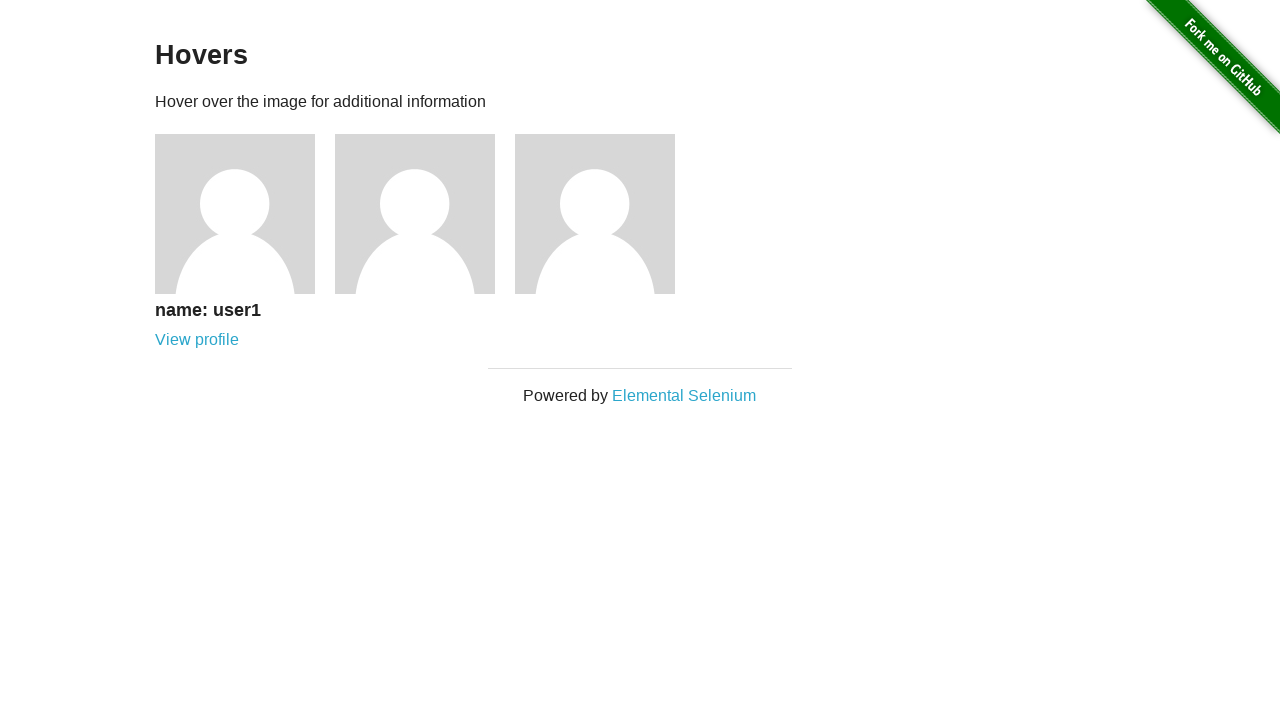

Verified that the caption with user information is visible
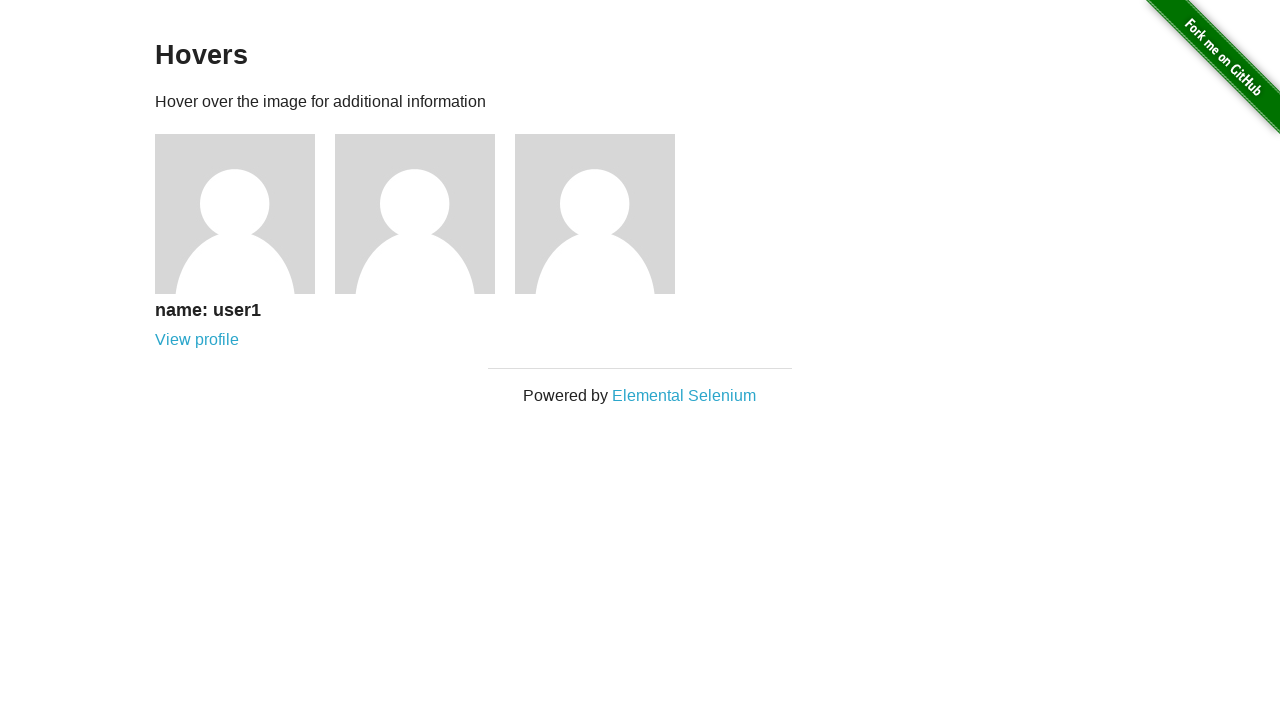

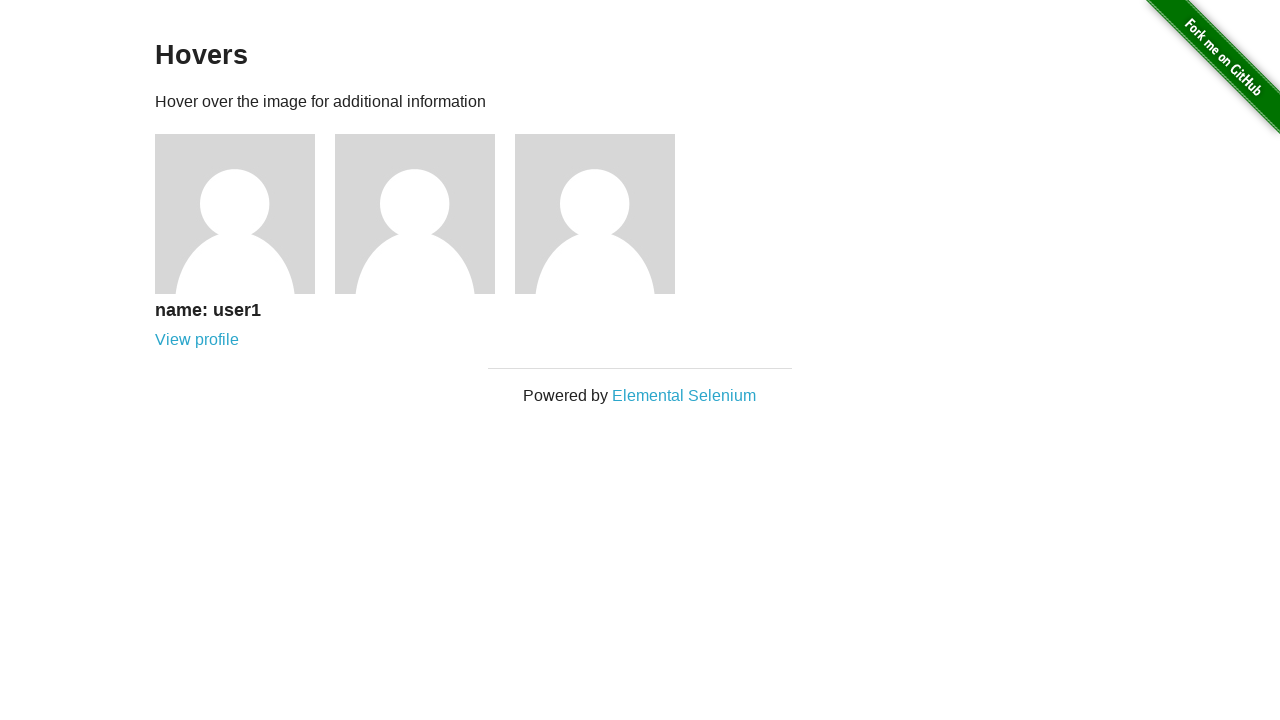